Navigates to HeroPark website and verifies the "КОНТАКТЫ" (Contacts) text is present

Starting URL: https://heropark.by/

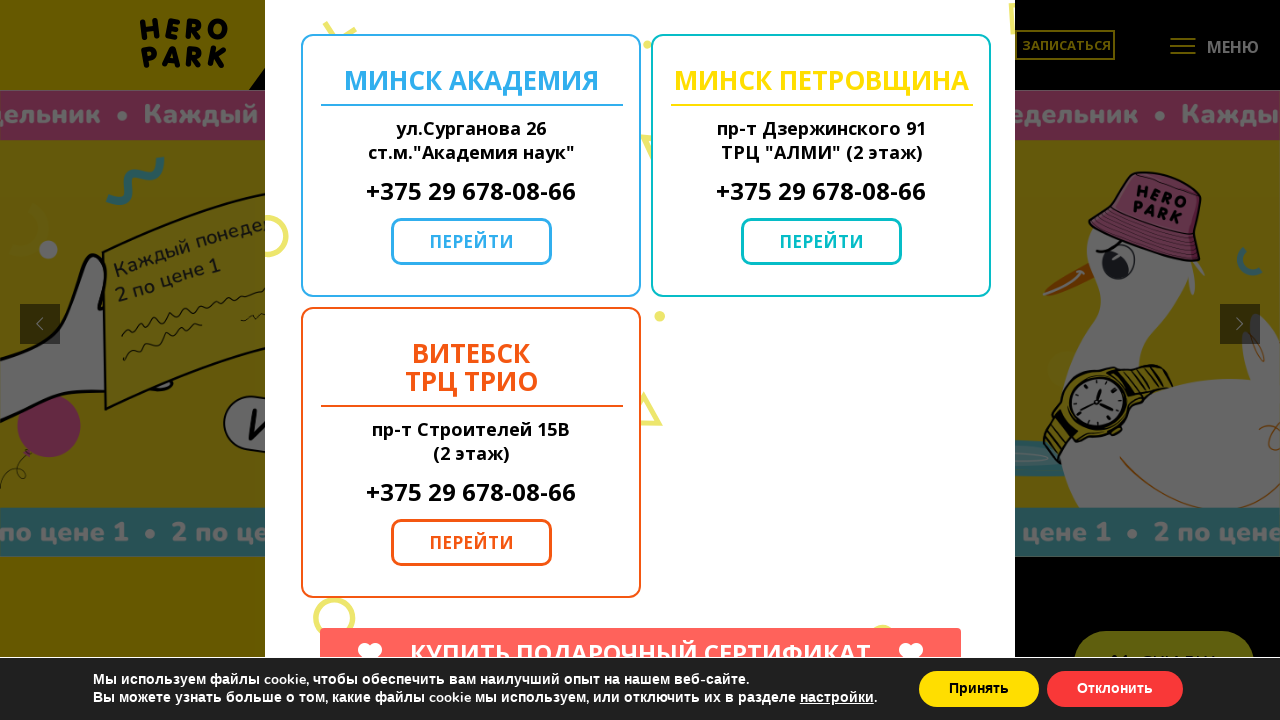

Navigated to HeroPark website
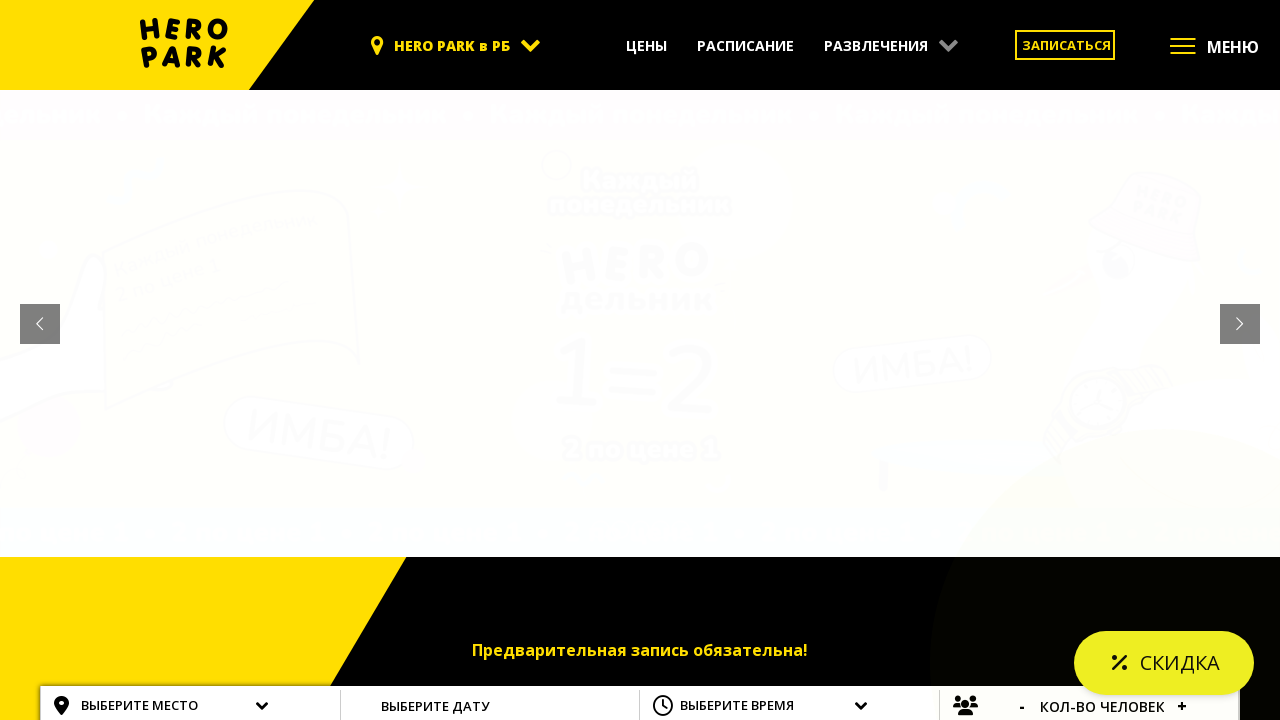

Waited for КОНТАКТЫ (Contacts) text to be present
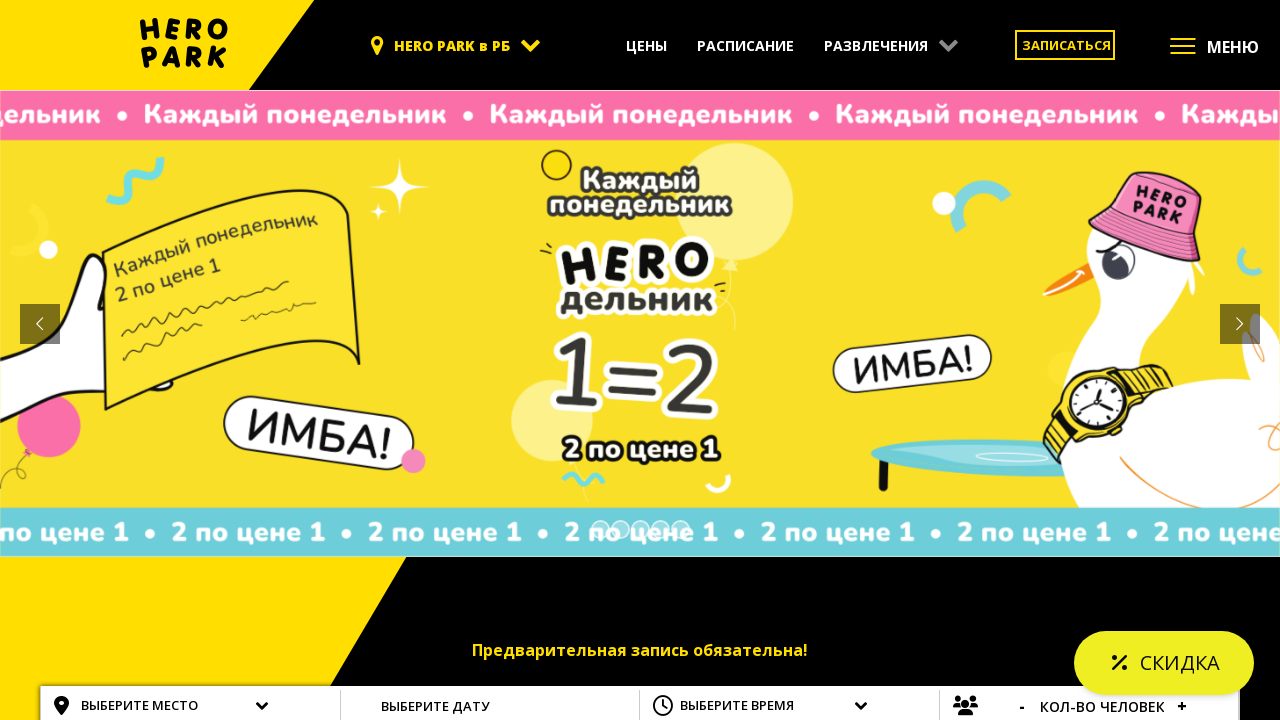

Verified КОНТАКТЫ (Contacts) text is visible on the page
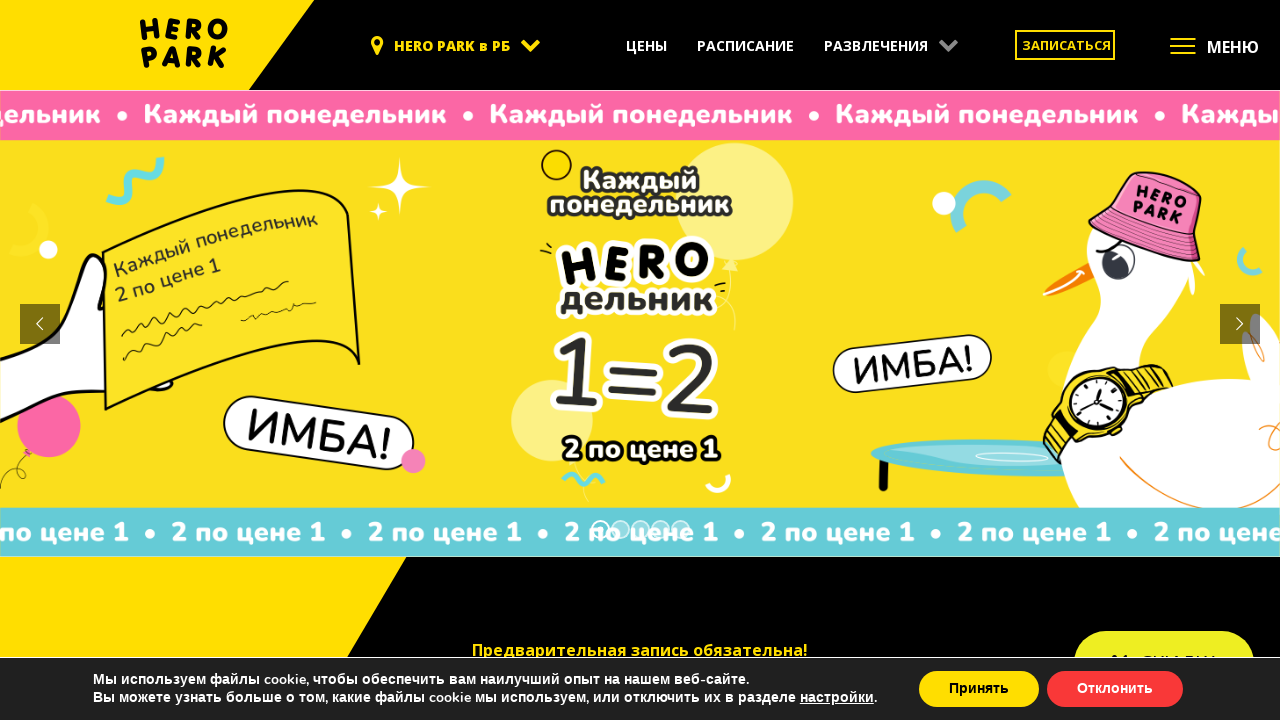

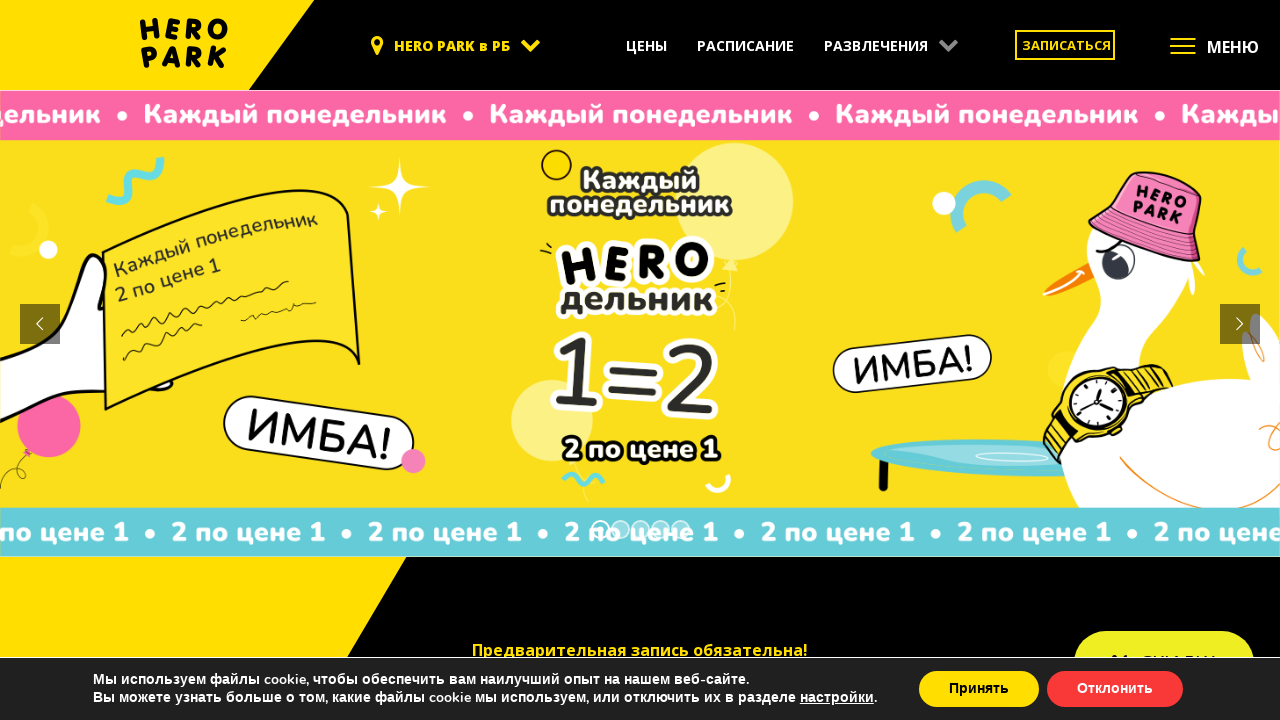